Tests drawing functionality in JS Paint web application by selecting brush tool to draw a square, filling it with color using the fill tool, and drawing a rectangle with the rectangle tool while holding Shift key.

Starting URL: https://jspaint.app/#local:f027a292cdf1

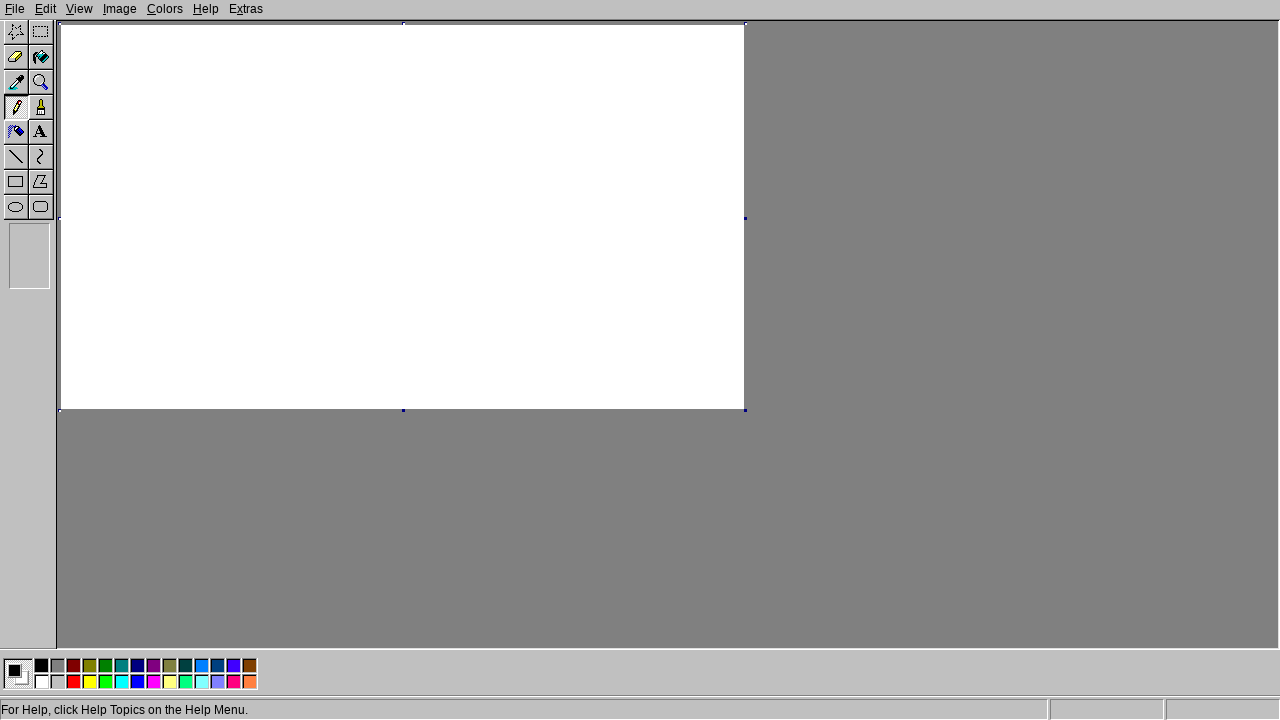

Canvas element loaded
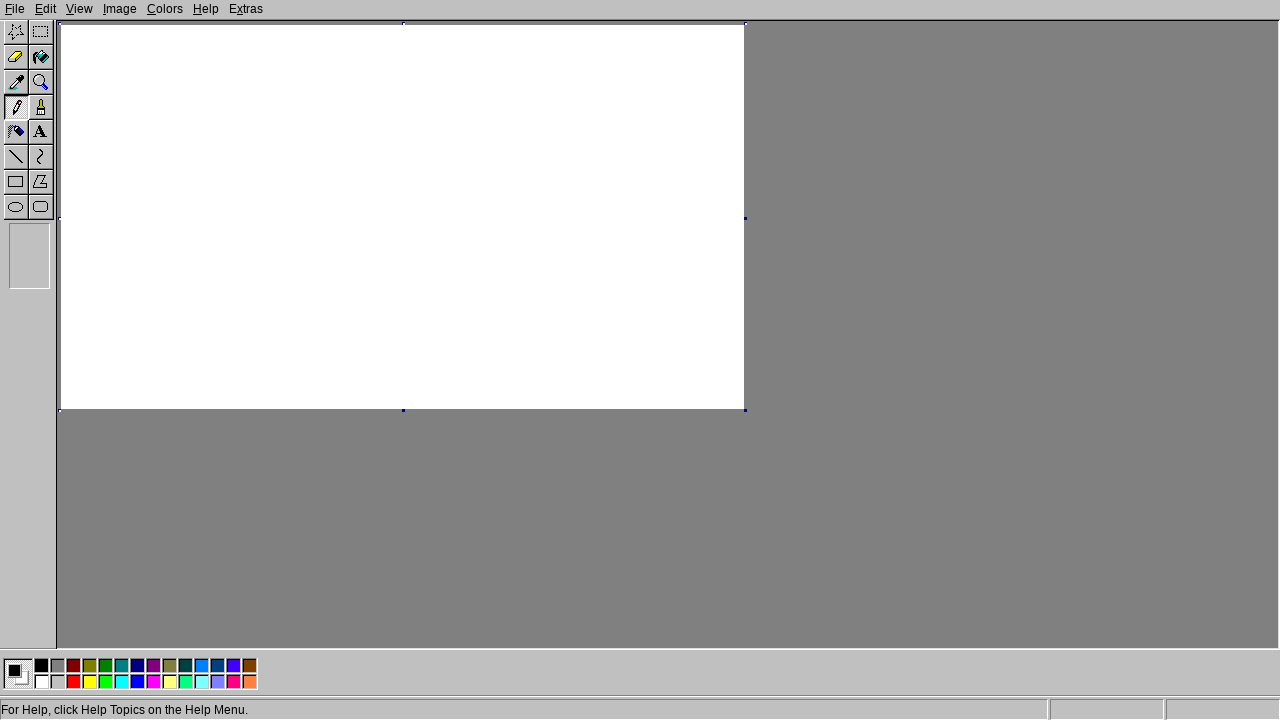

Selected brush tool at (42, 108) on .tools [title*='Brush'], .tools [title='Кисть'] >> nth=0
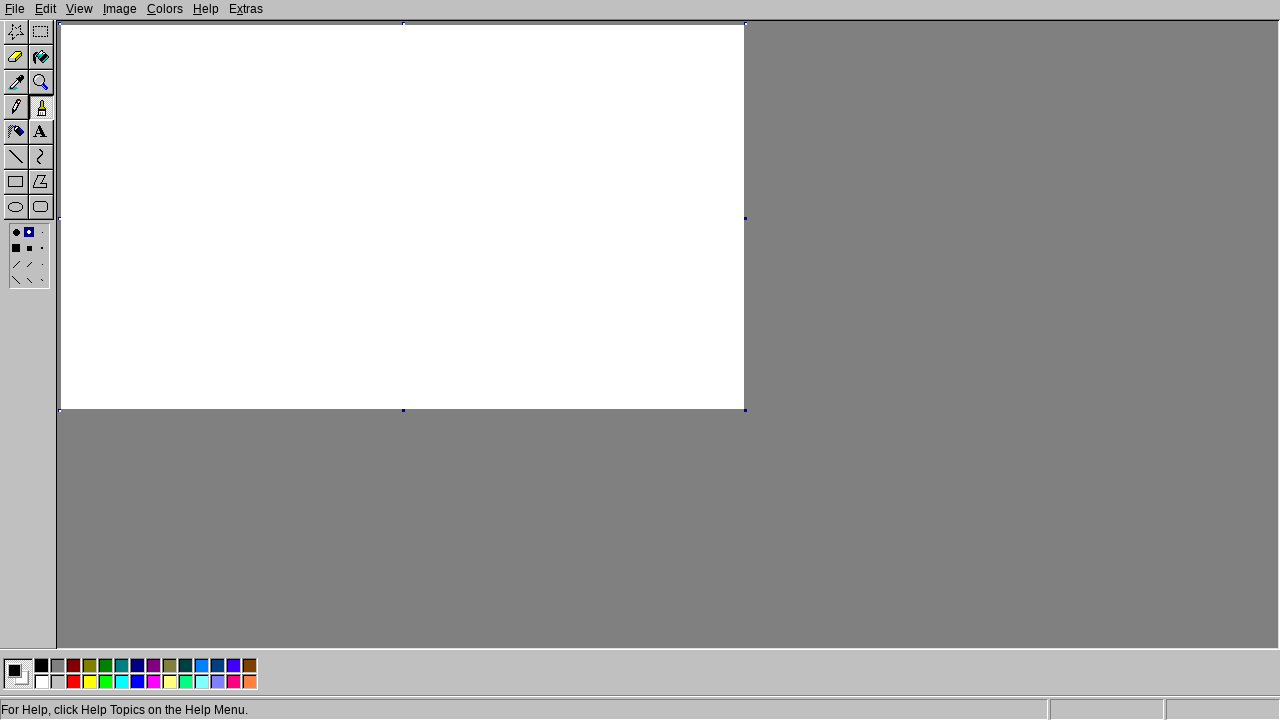

Retrieved canvas bounding box
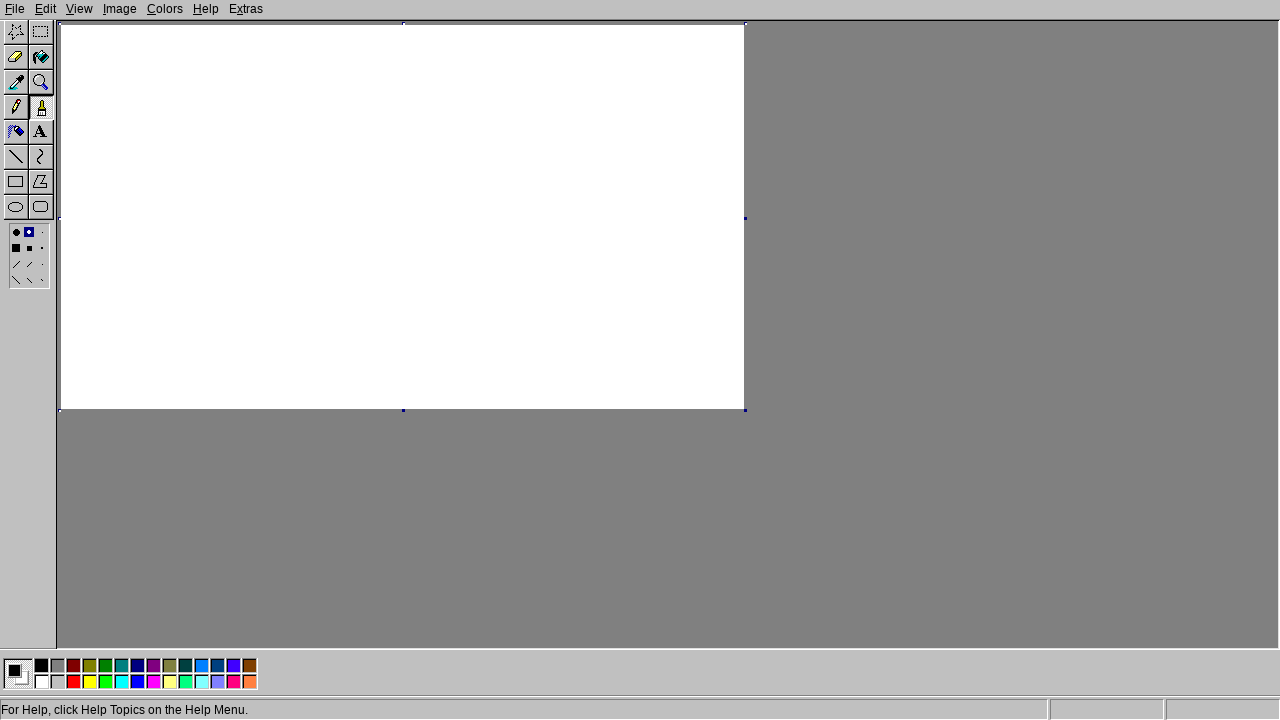

Moved mouse to canvas center at (402, 217)
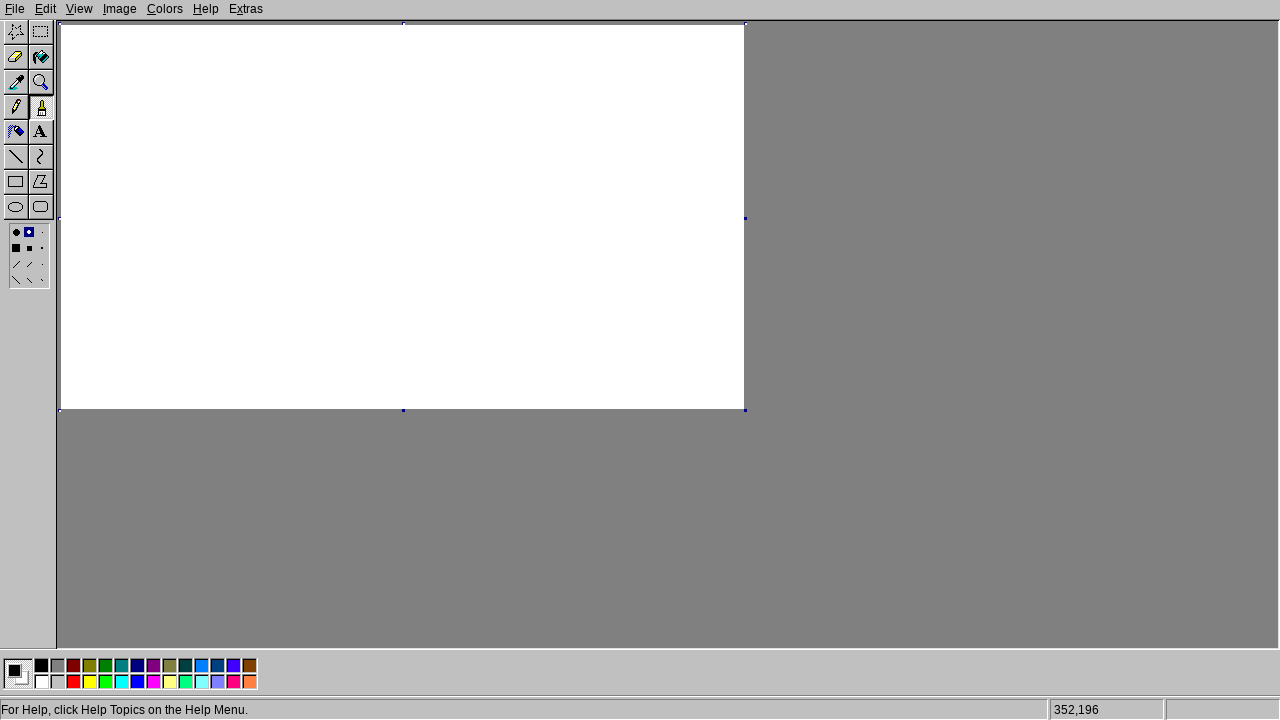

Pressed mouse button down to start drawing at (402, 217)
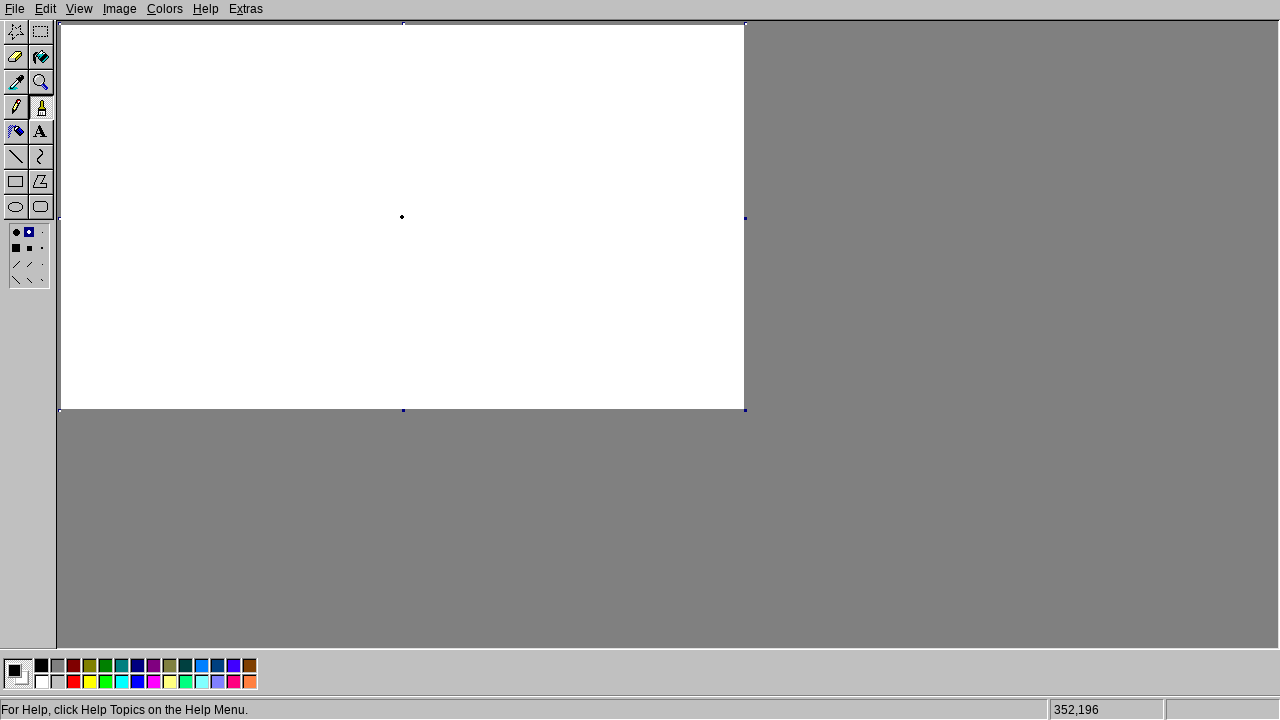

Drew brush line upward at (402, 67)
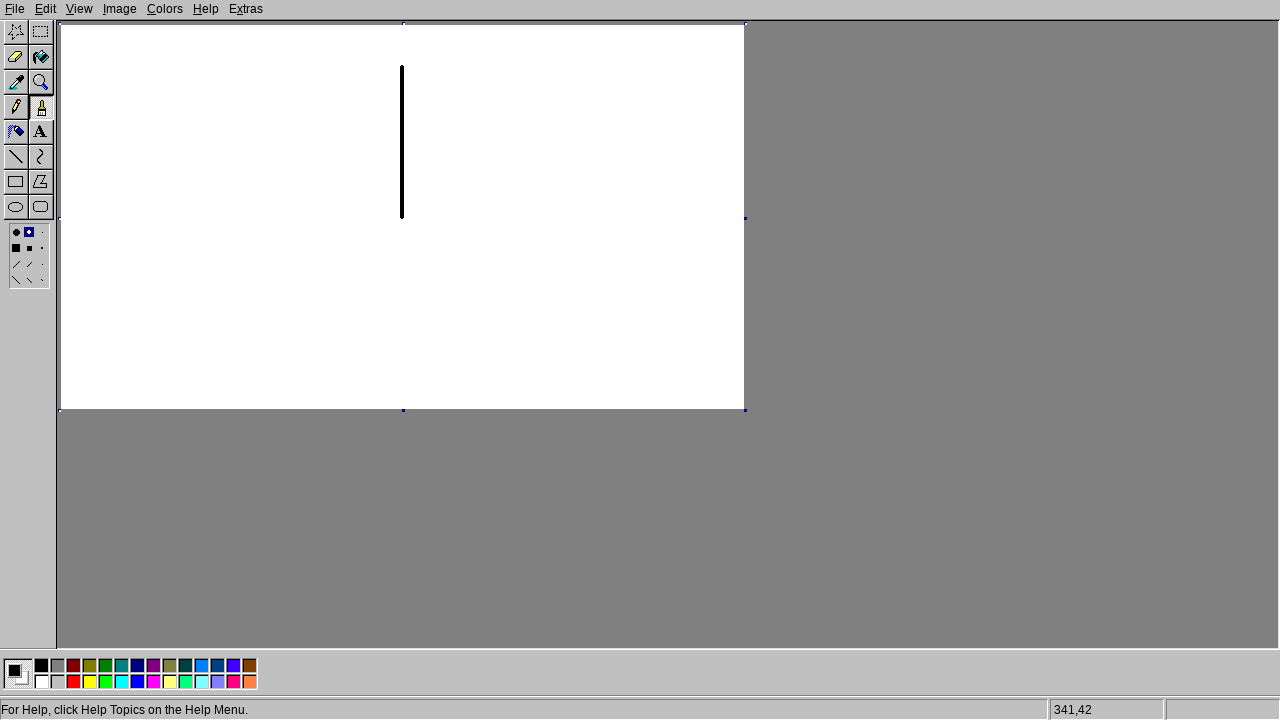

Drew brush line to the right at (552, 67)
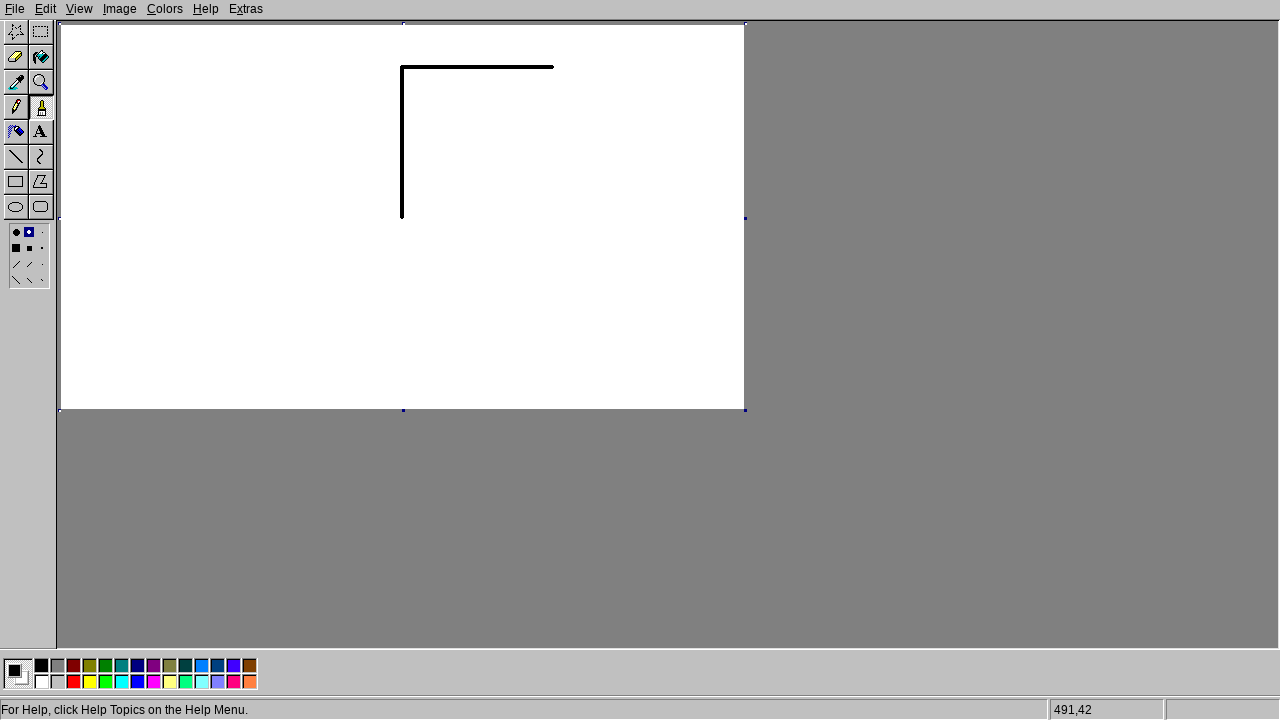

Drew brush line downward at (552, 217)
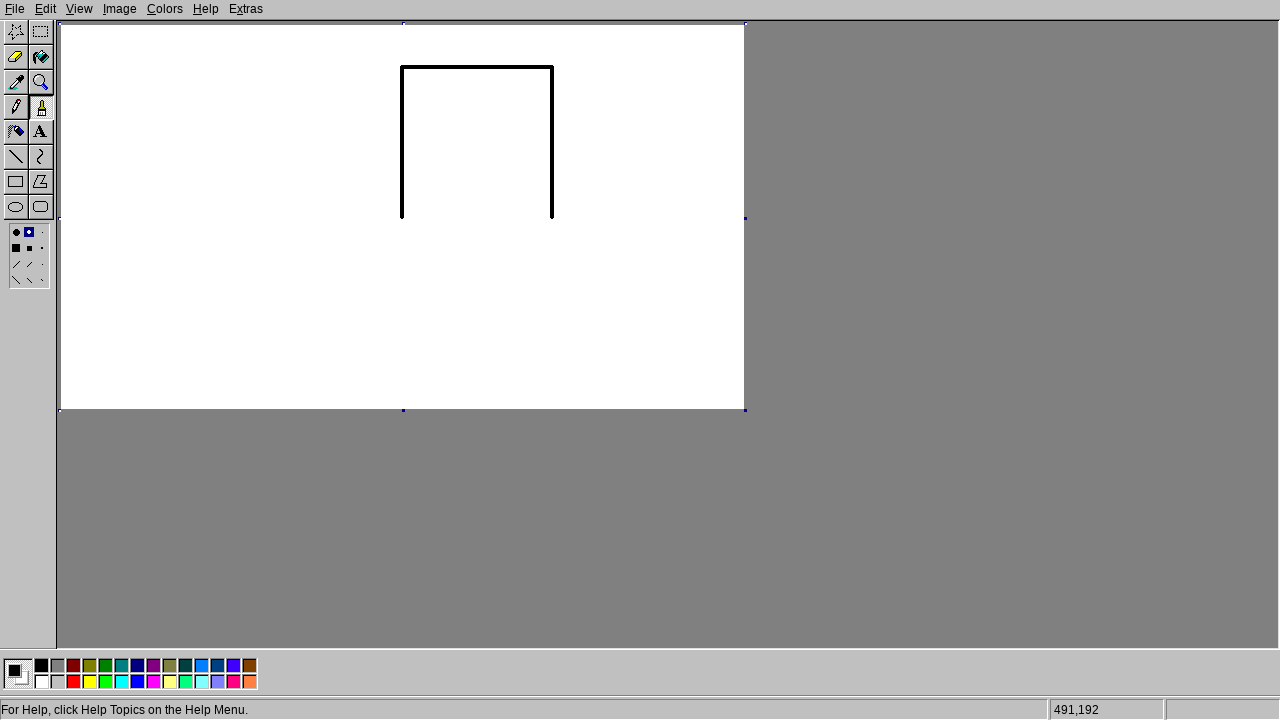

Drew brush line to the left to close the square at (402, 217)
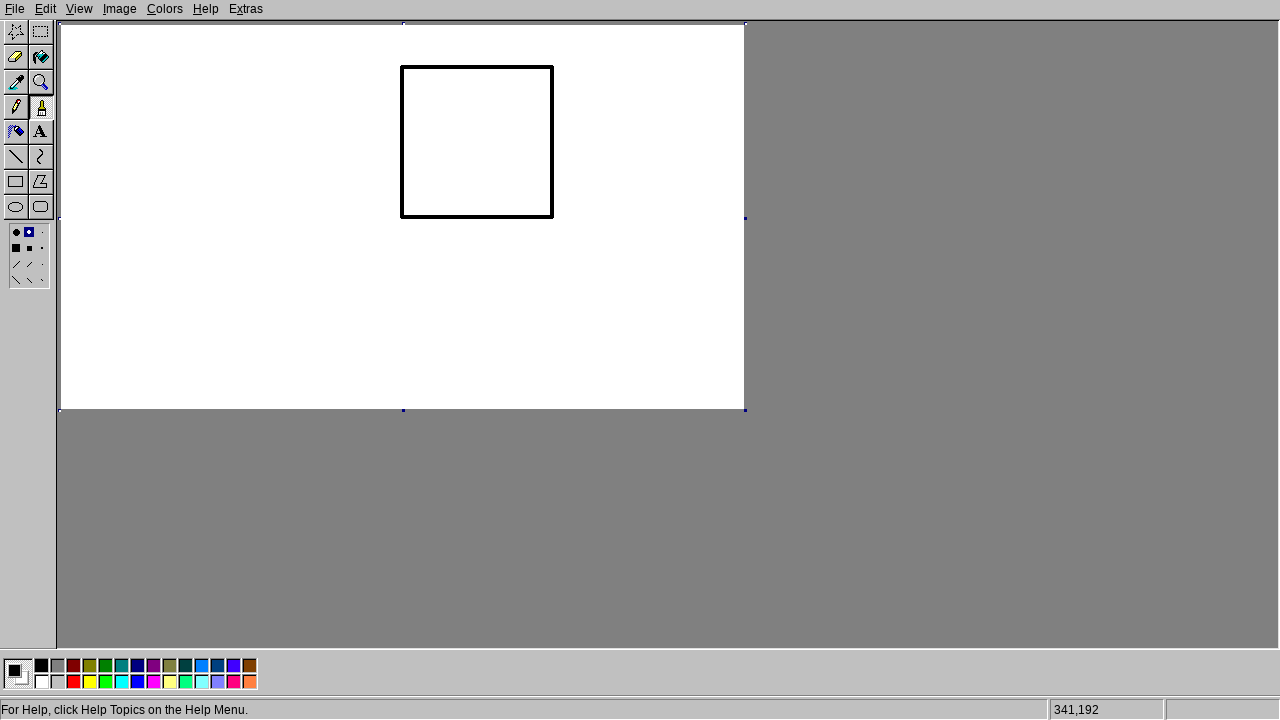

Released mouse button to finish drawing square at (402, 217)
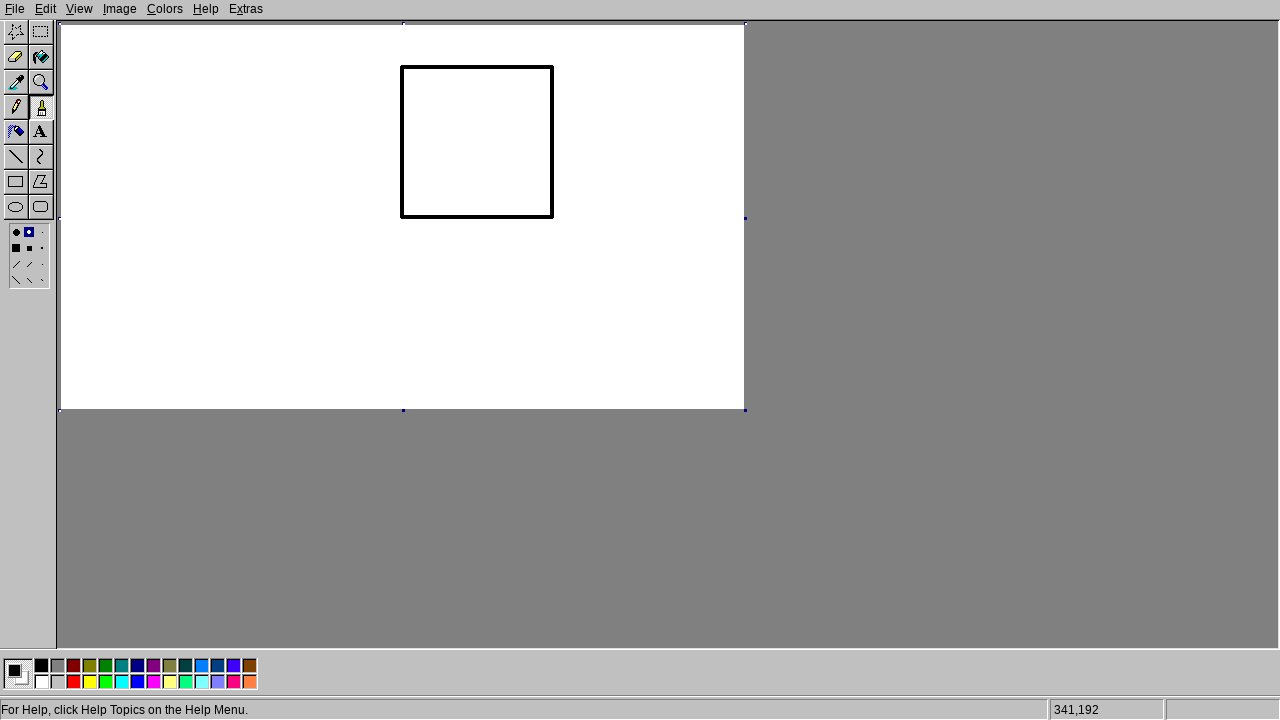

Selected fill/paint bucket tool at (42, 58) on .tools [title*='Fill'], .tools [title='Заливка'] >> nth=0
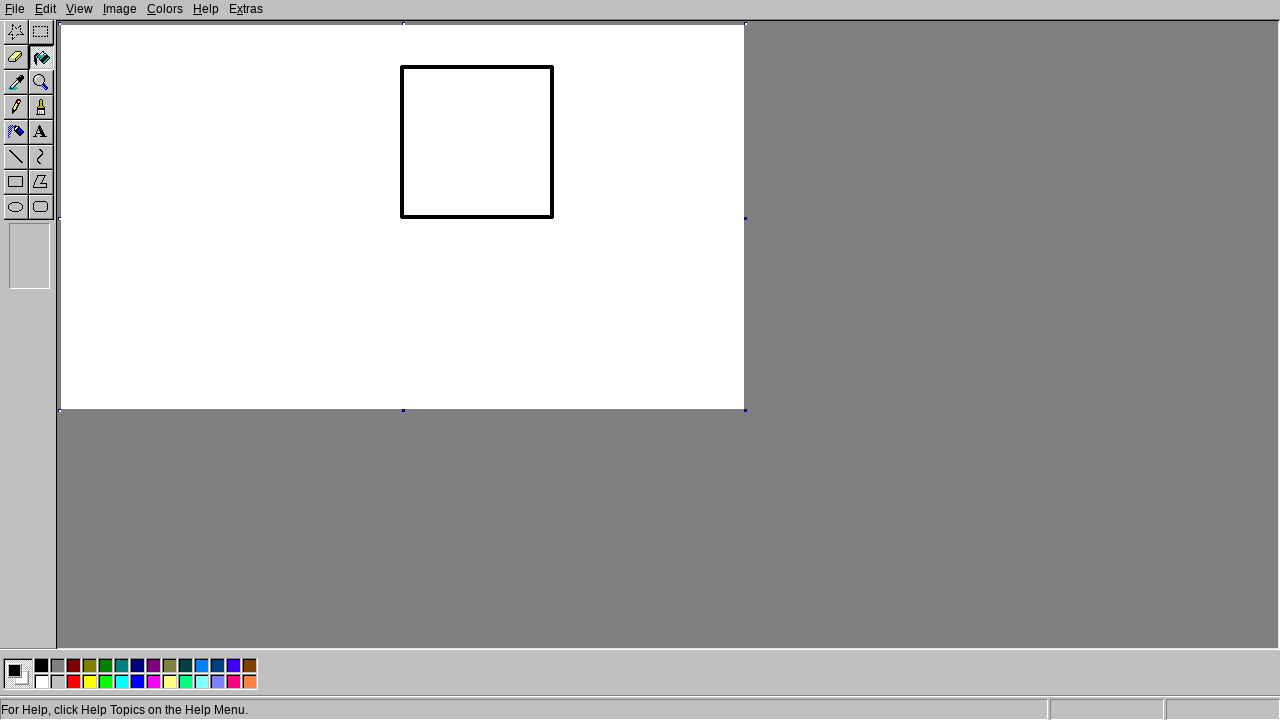

Selected blue color from palette at (218, 681) on [data-color='rgb(128,128,255)']
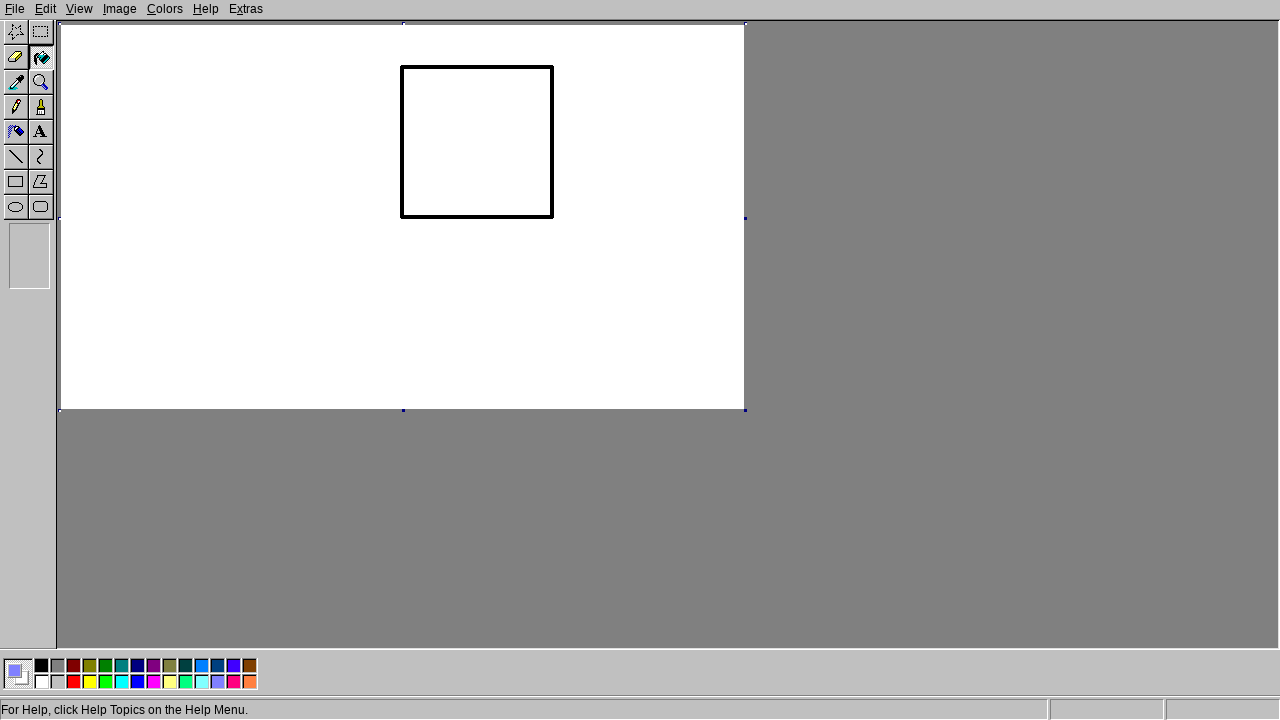

Filled the square with blue color at (412, 207)
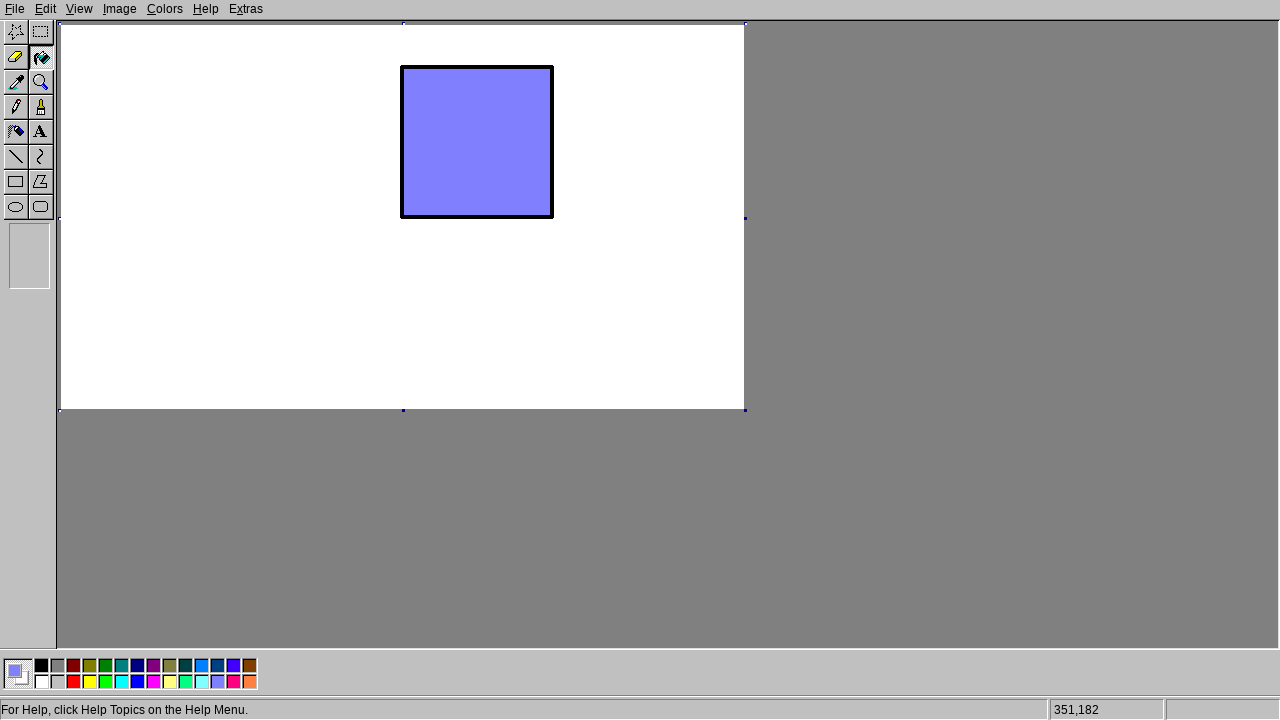

Selected rectangle tool at (16, 182) on .tools [title*='Rectangle'], .tools [title='Прямоугольник'] >> nth=0
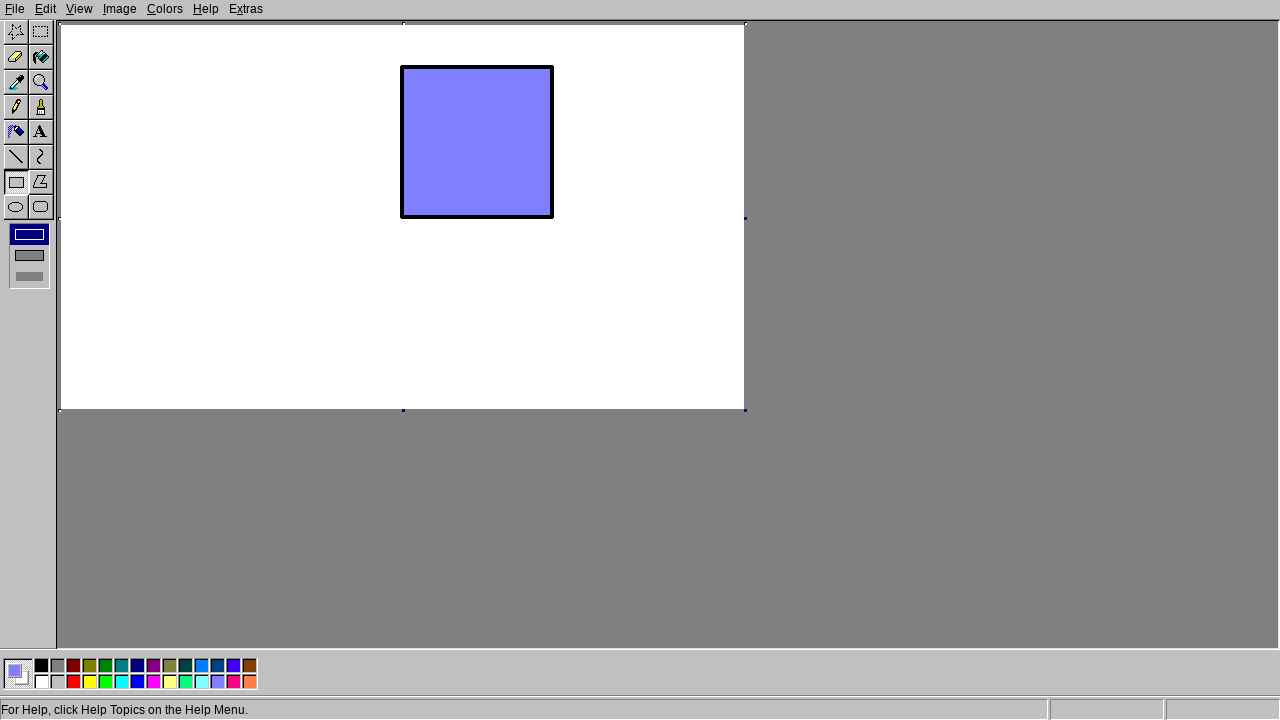

Moved mouse to starting position for rectangle at (402, 217)
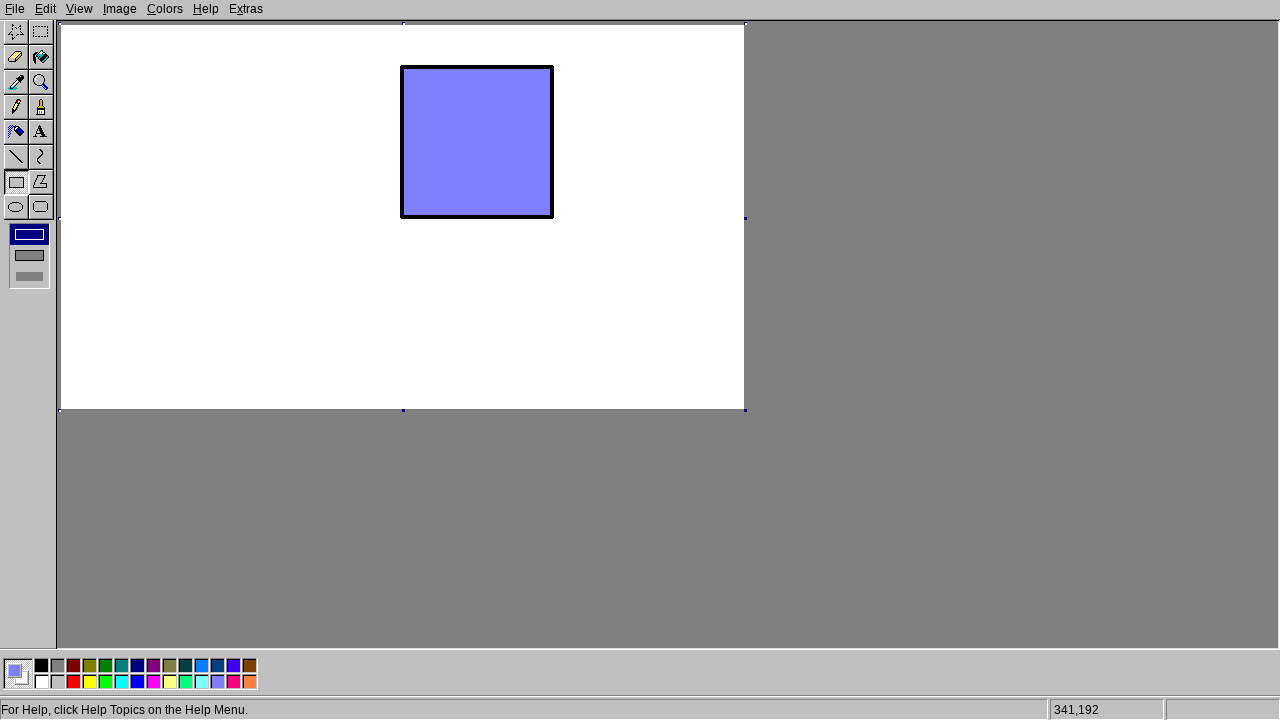

Pressed Shift key down to constrain rectangle to square
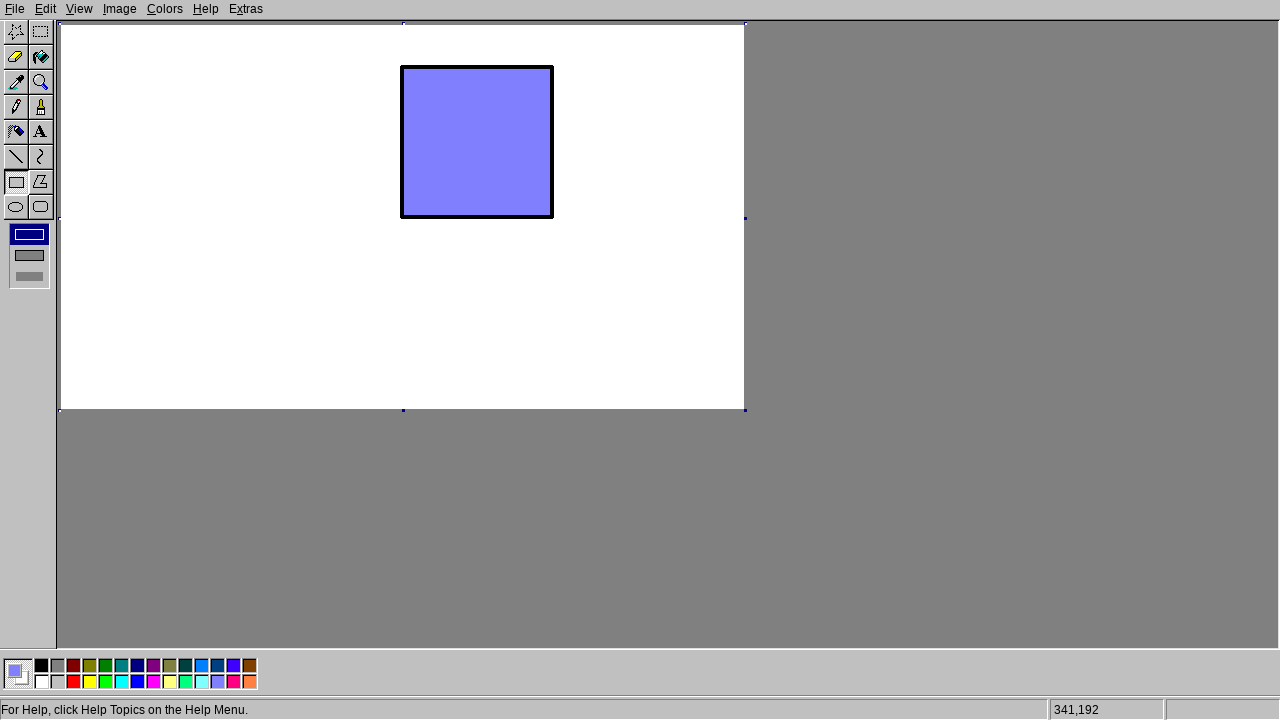

Pressed mouse button down to start drawing rectangle at (402, 217)
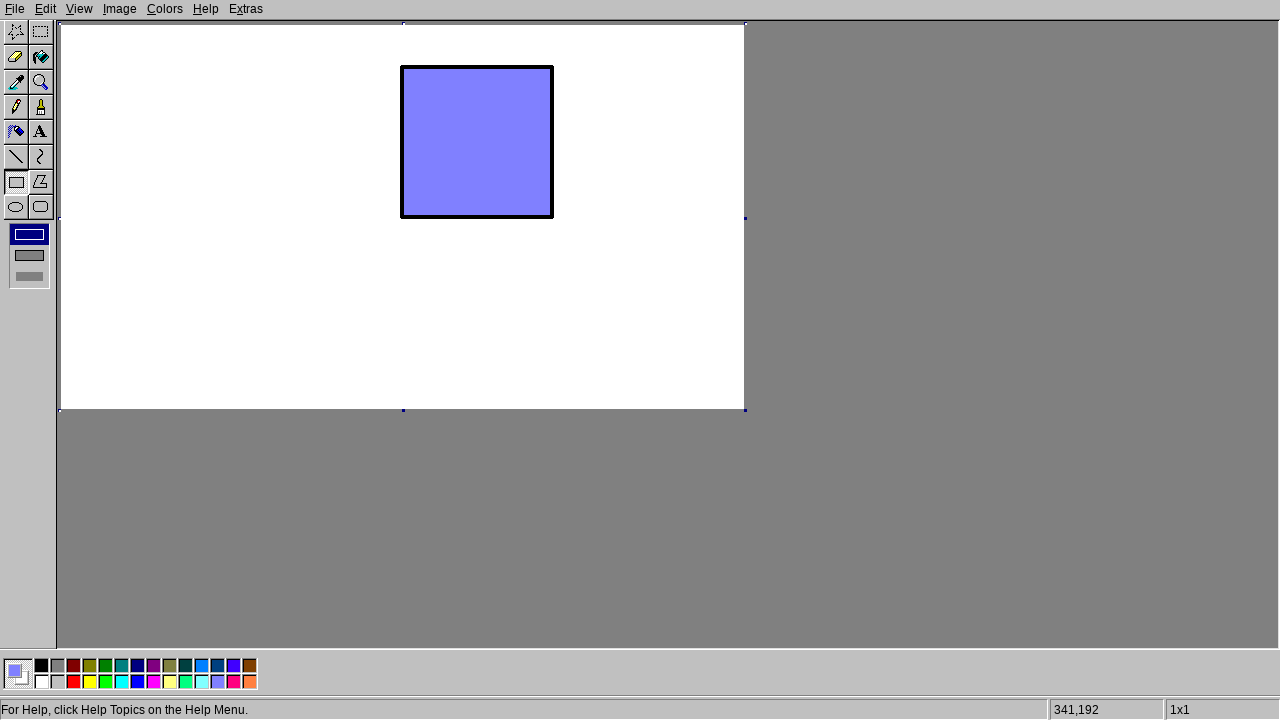

Dragged mouse to draw rectangle shape while holding Shift at (102, 367)
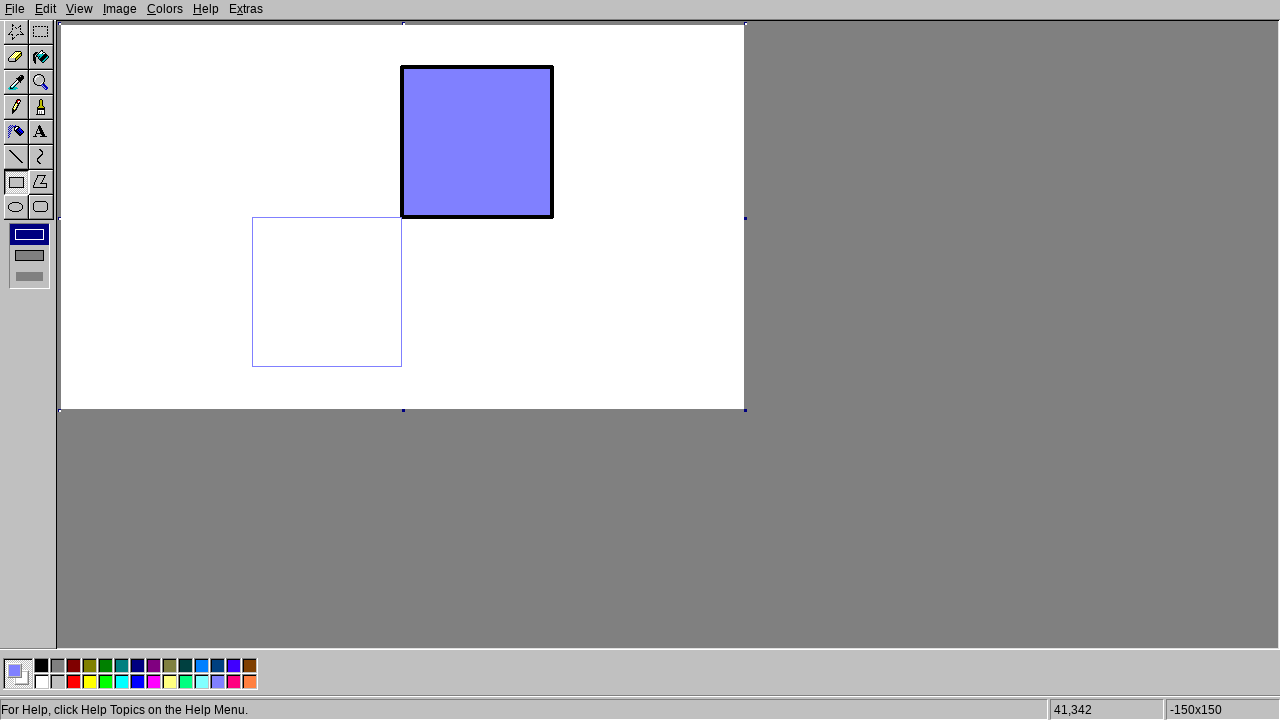

Released mouse button to finish drawing rectangle at (102, 367)
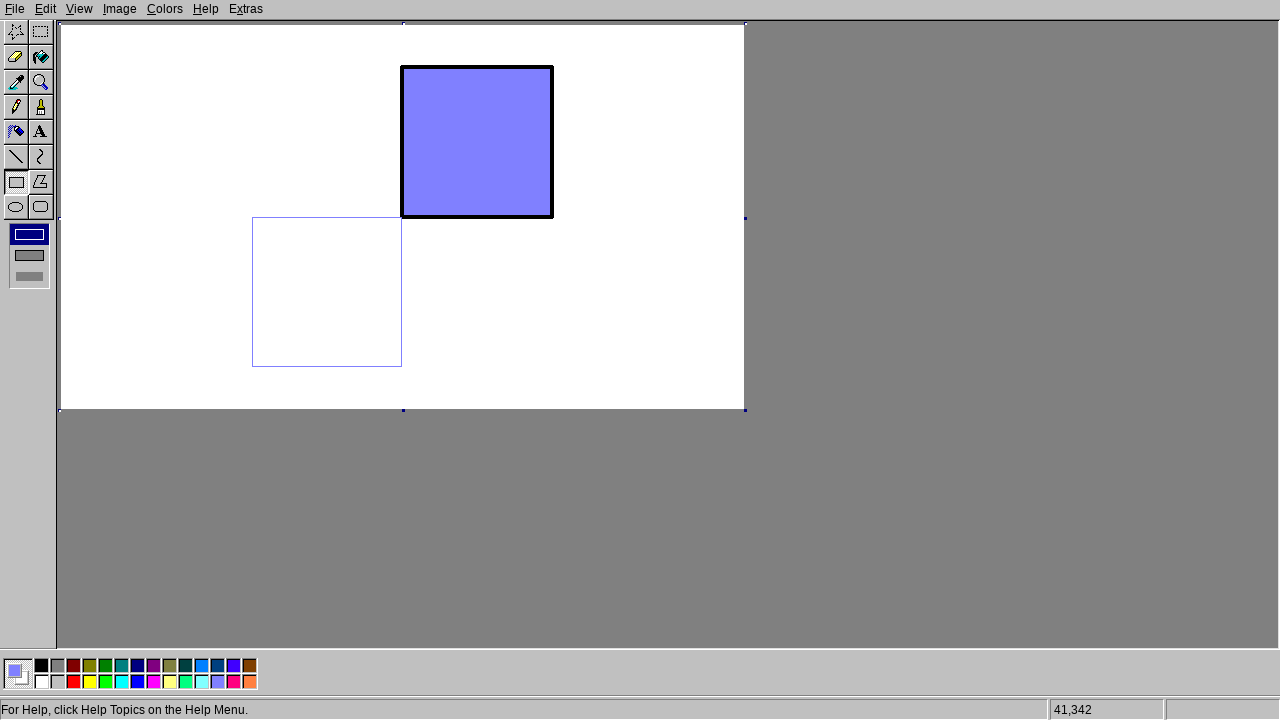

Released Shift key
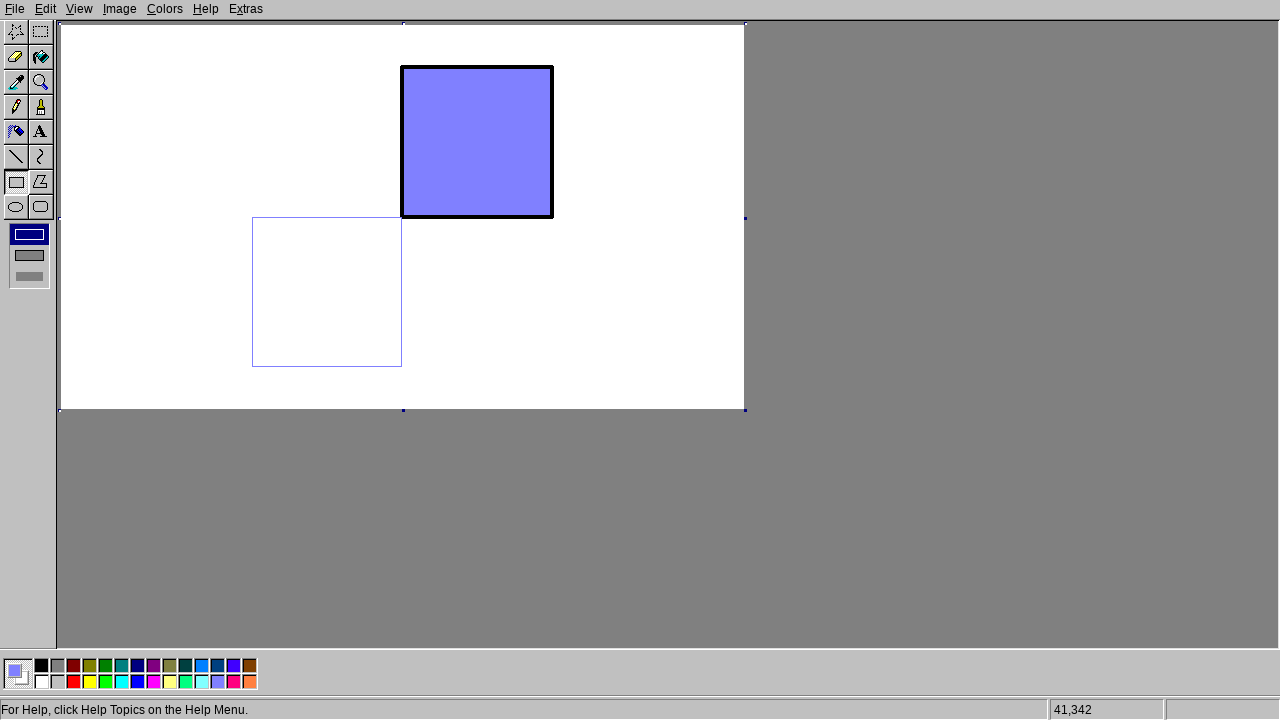

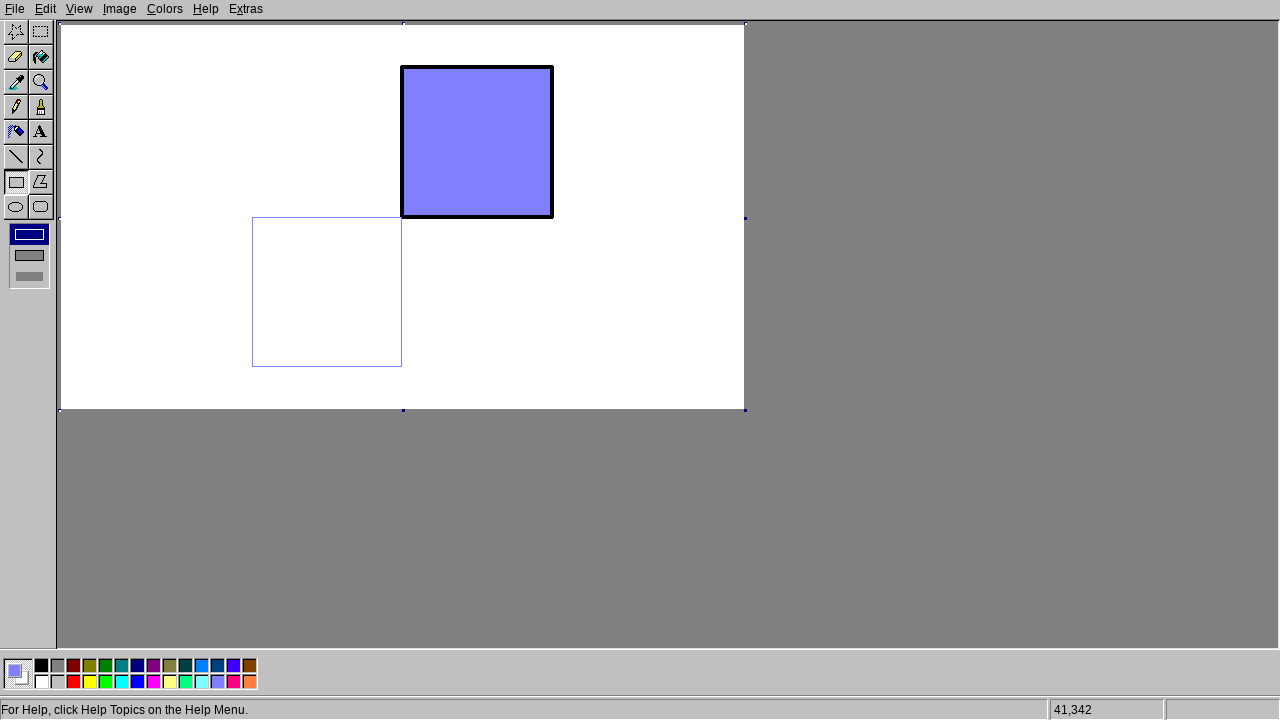